Tests drag and drop functionality by dragging column A to column B position

Starting URL: https://the-internet.herokuapp.com/drag_and_drop

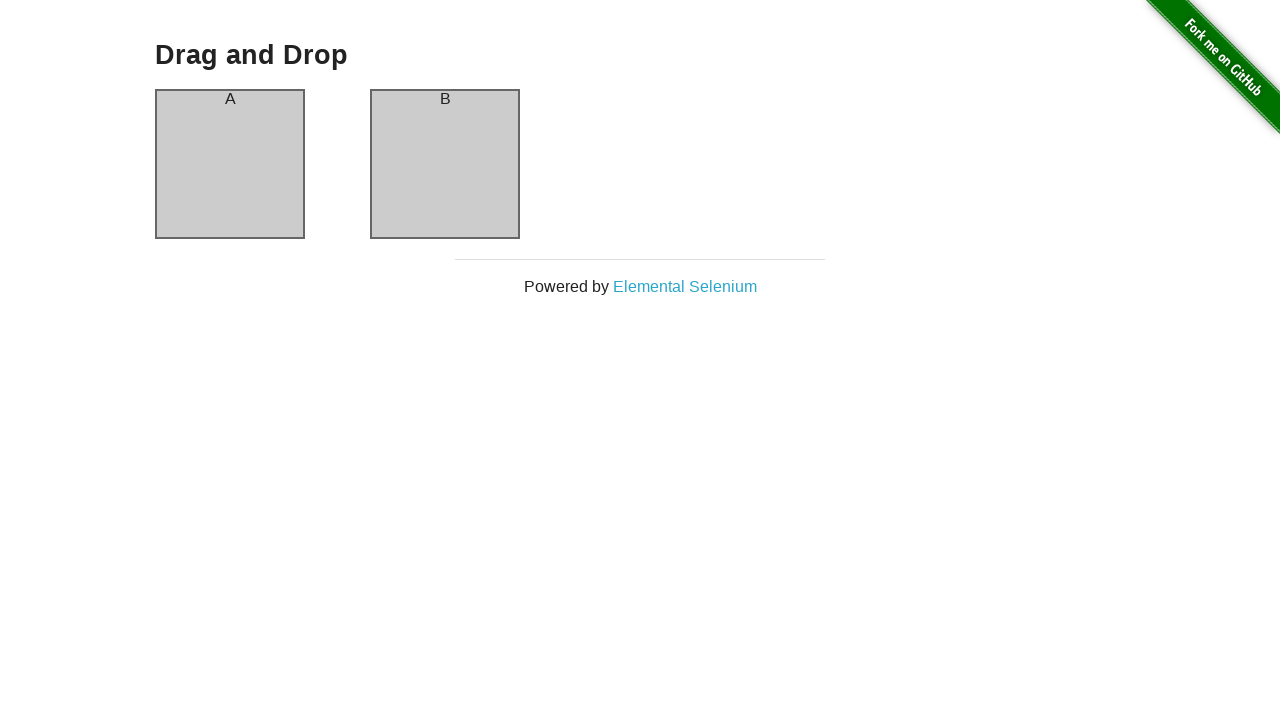

Located source element column A
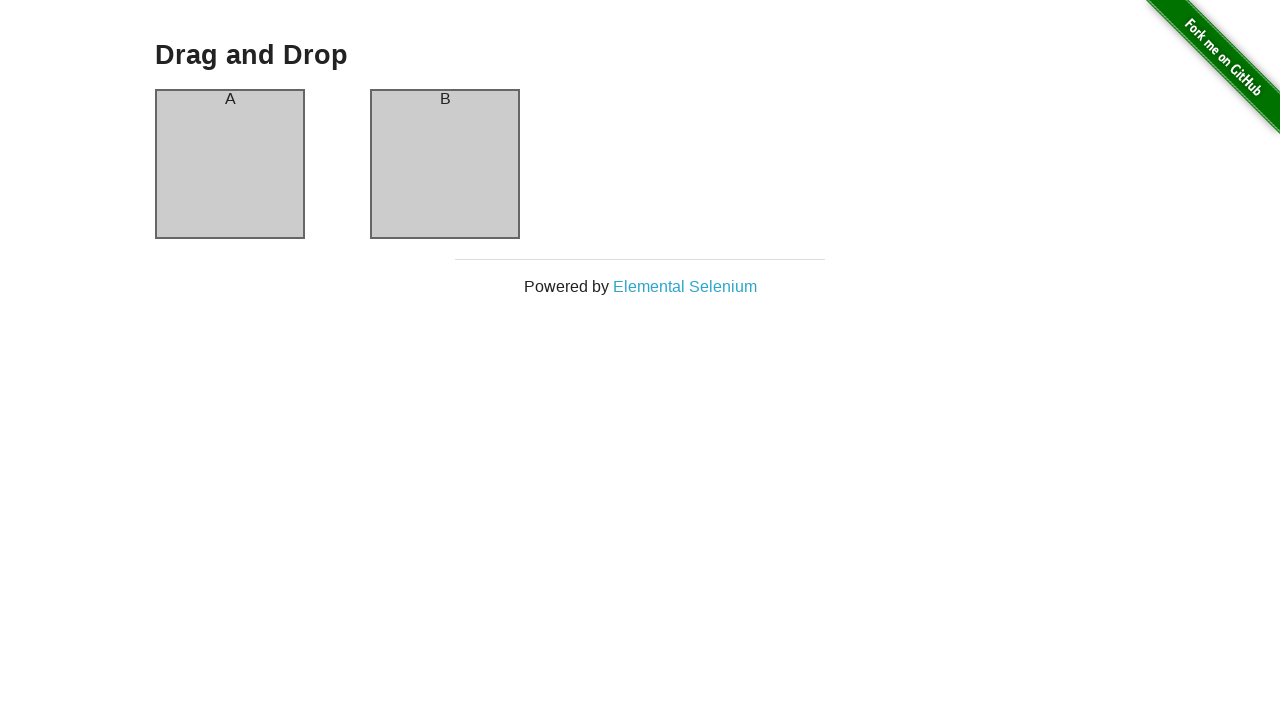

Located target element column B
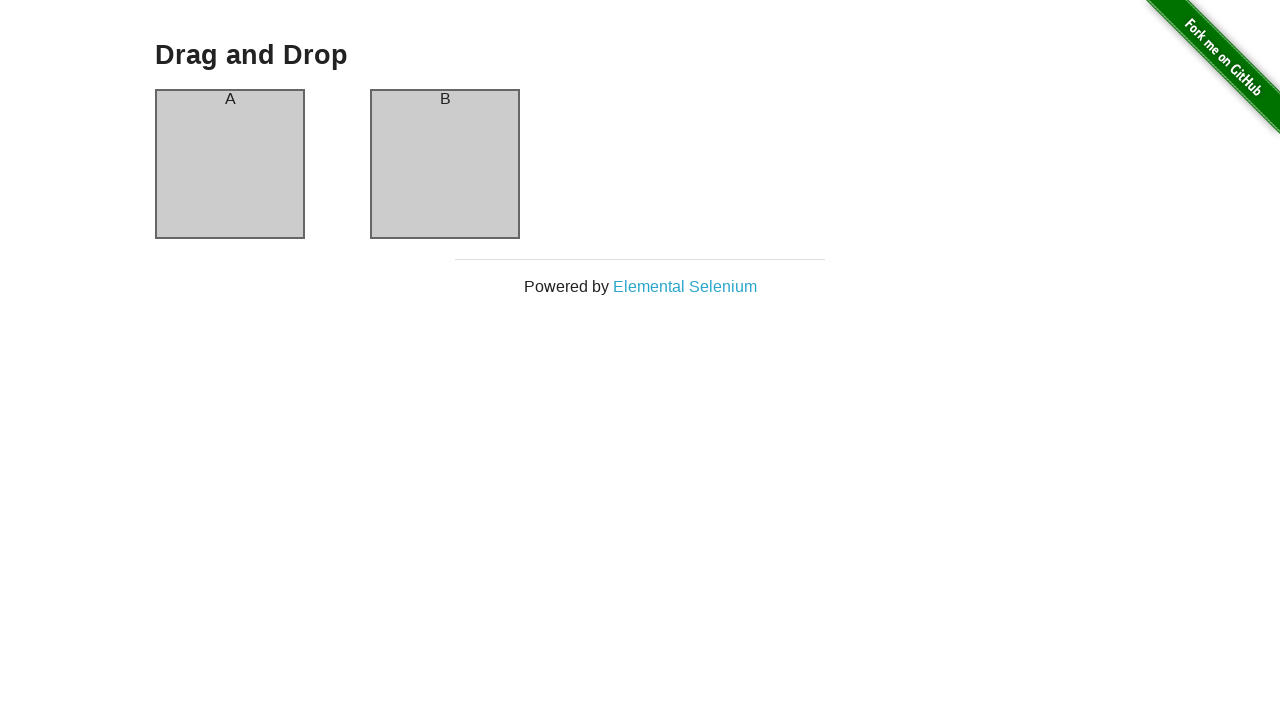

Dragged column A to column B position at (445, 164)
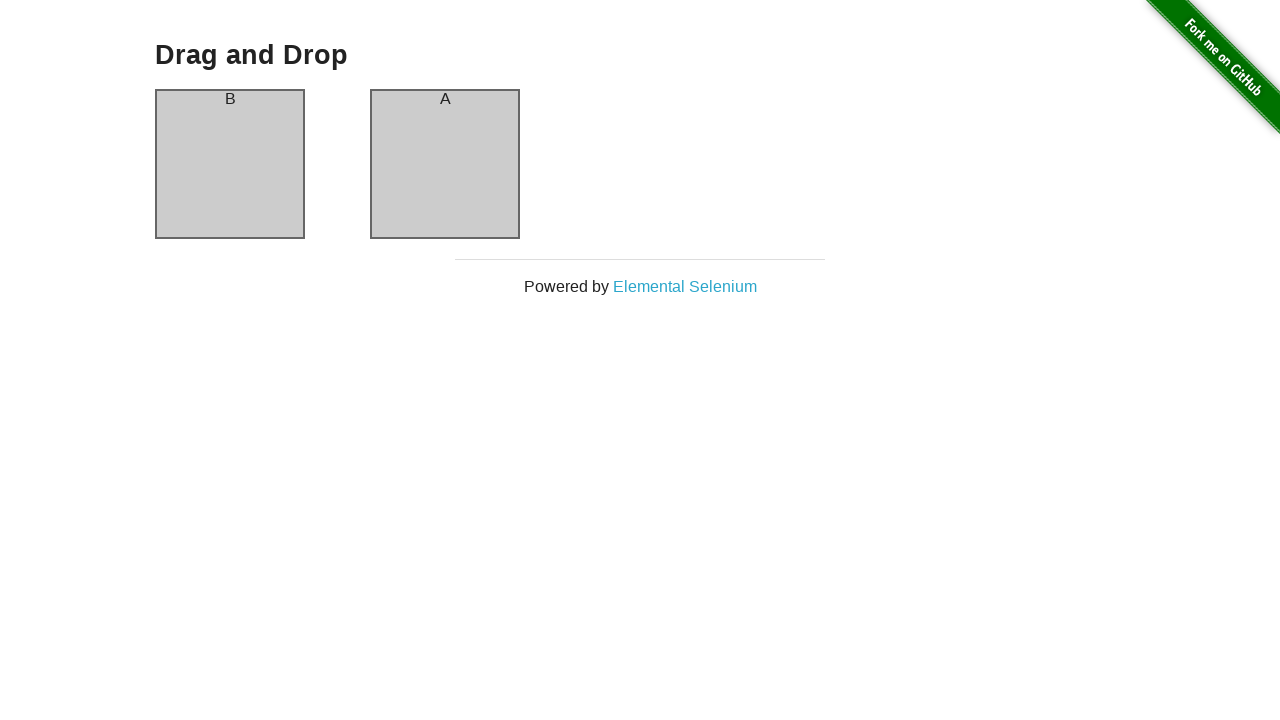

Verified that column B now contains text 'A' after drag and drop
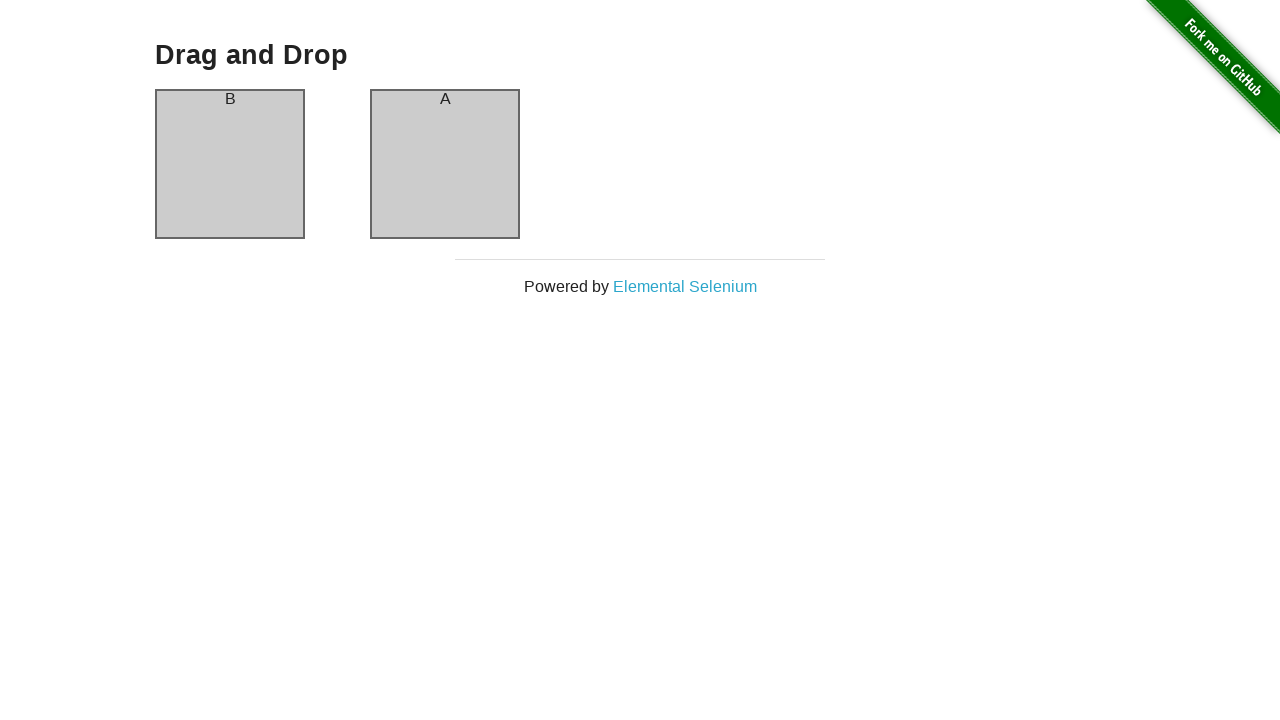

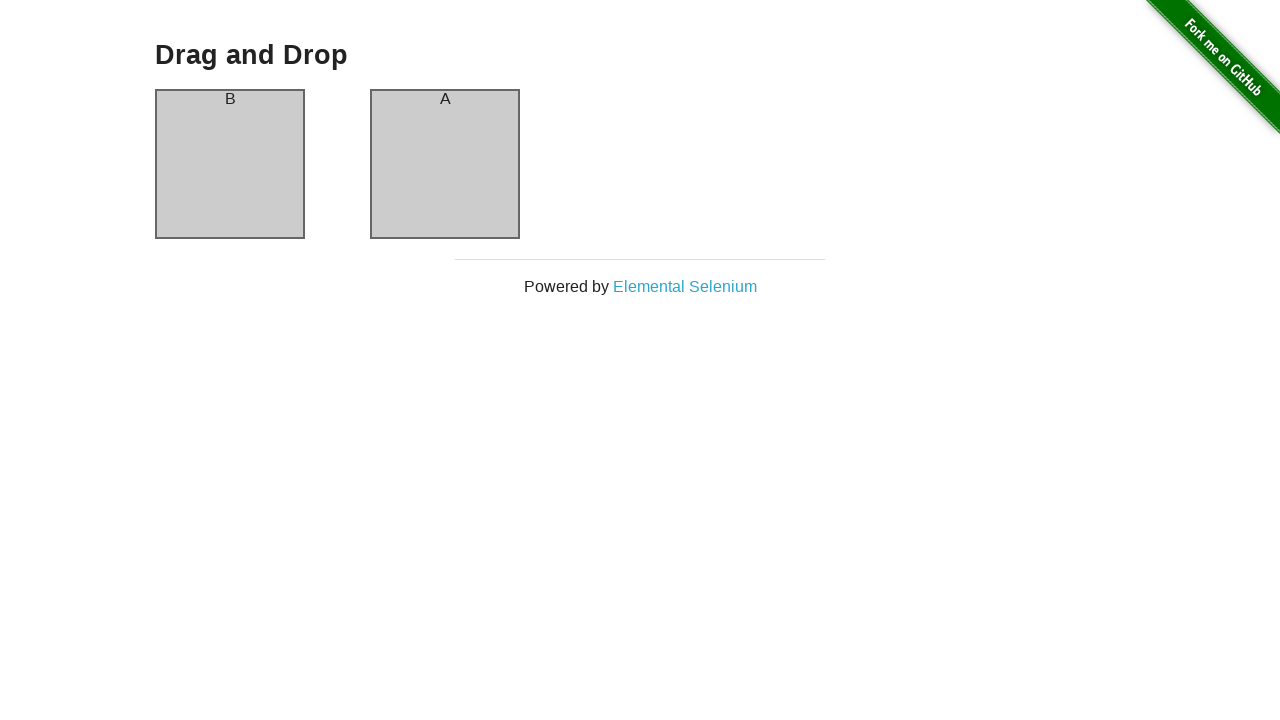